Navigates to an automation practice page and verifies the presence and structure of a display table, checking that table rows and cells are accessible.

Starting URL: https://rahulshettyacademy.com/AutomationPractice/

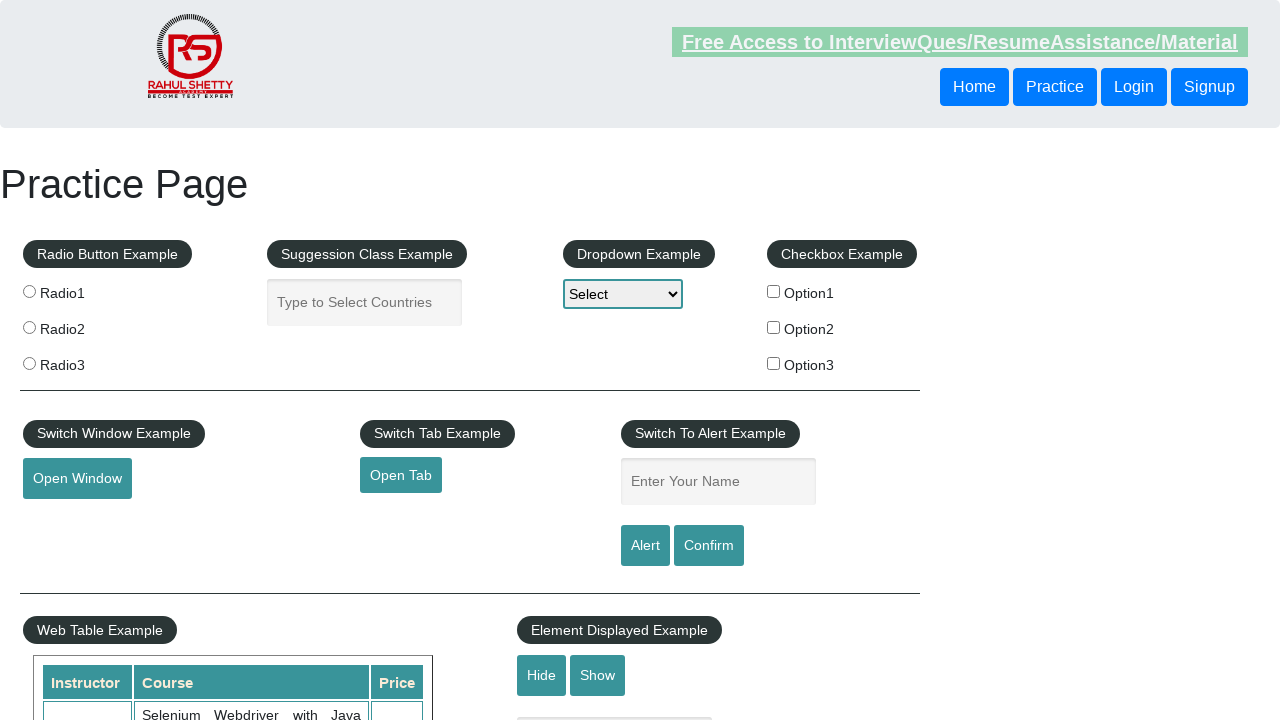

Navigated to automation practice page
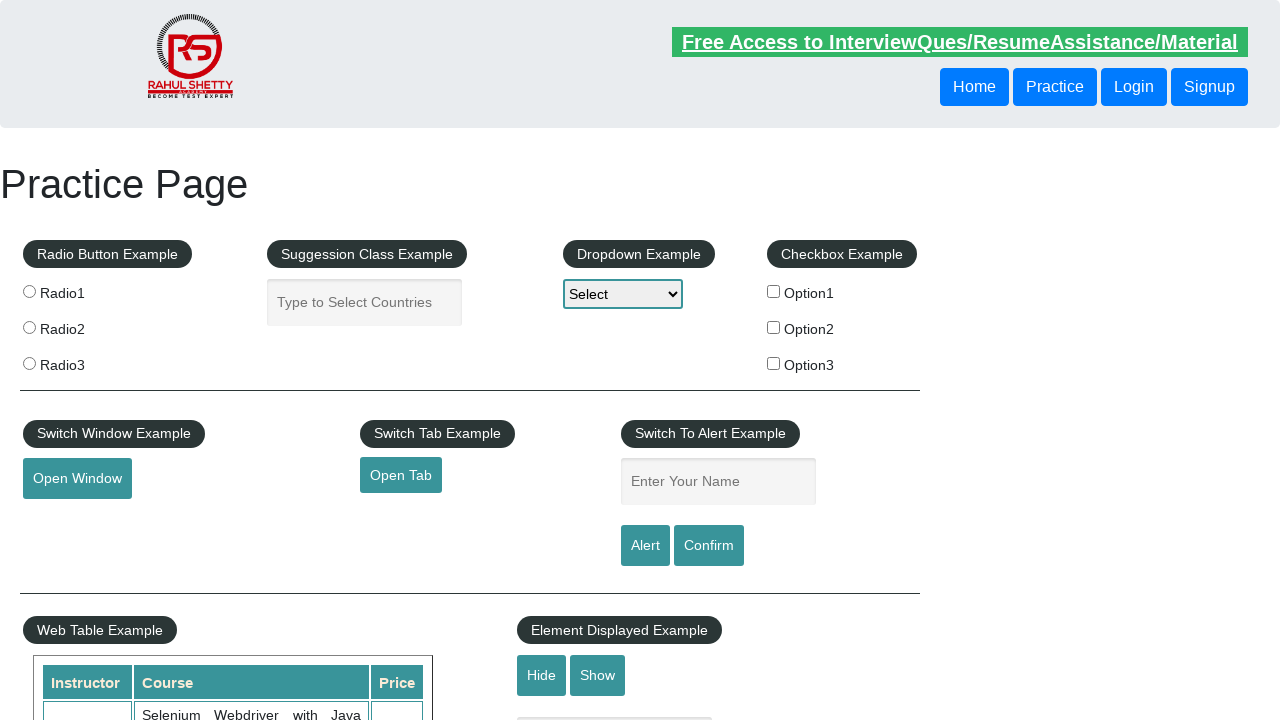

Table with class 'table-display' is visible
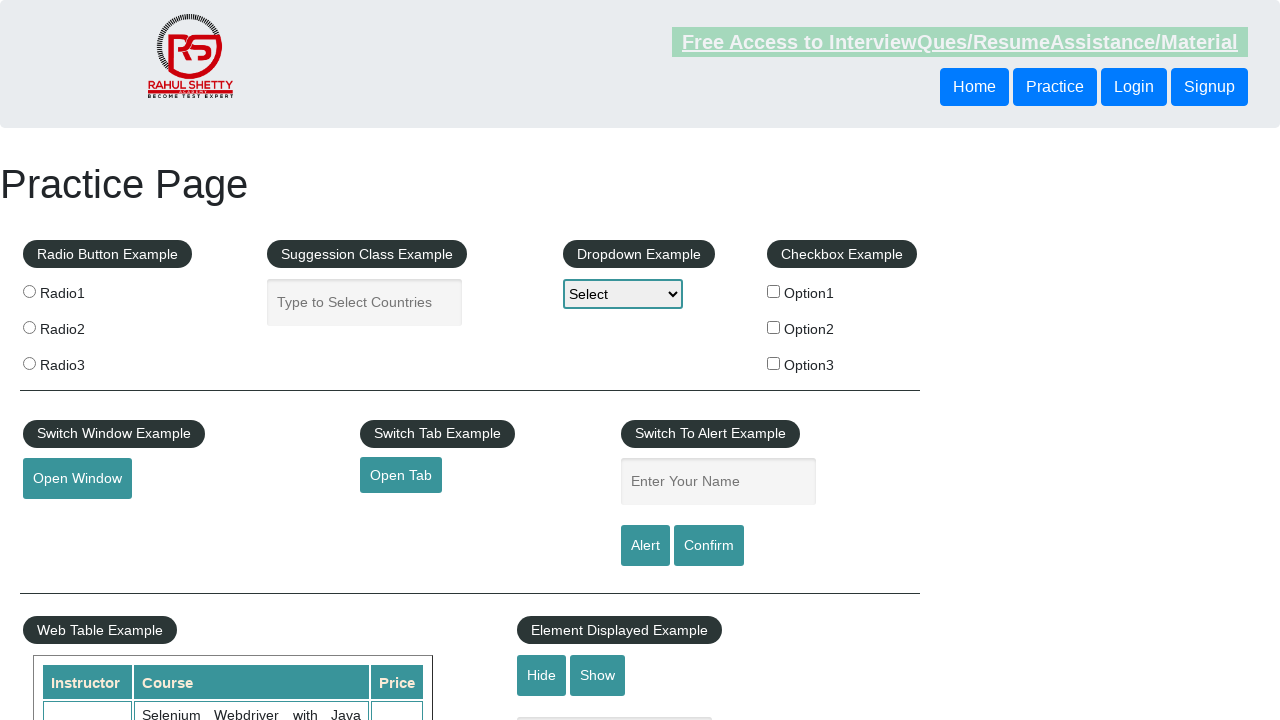

Located table element with class 'table-display'
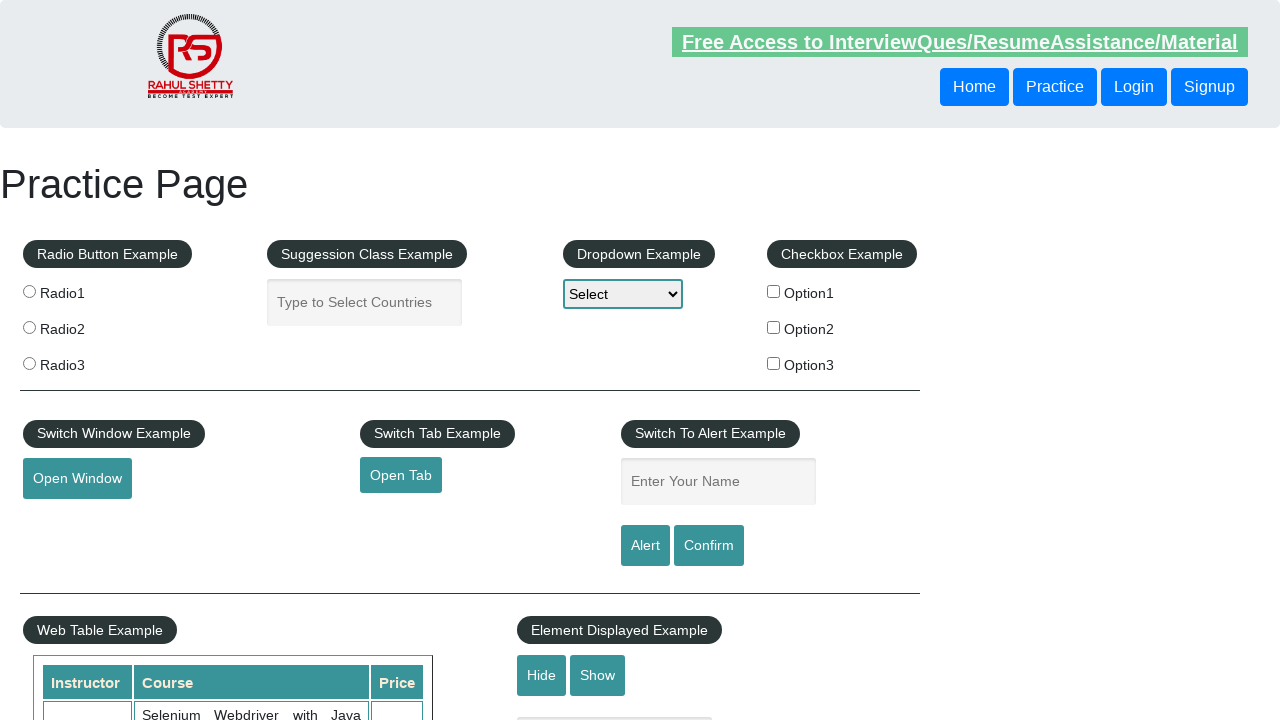

Located all table rows within the table
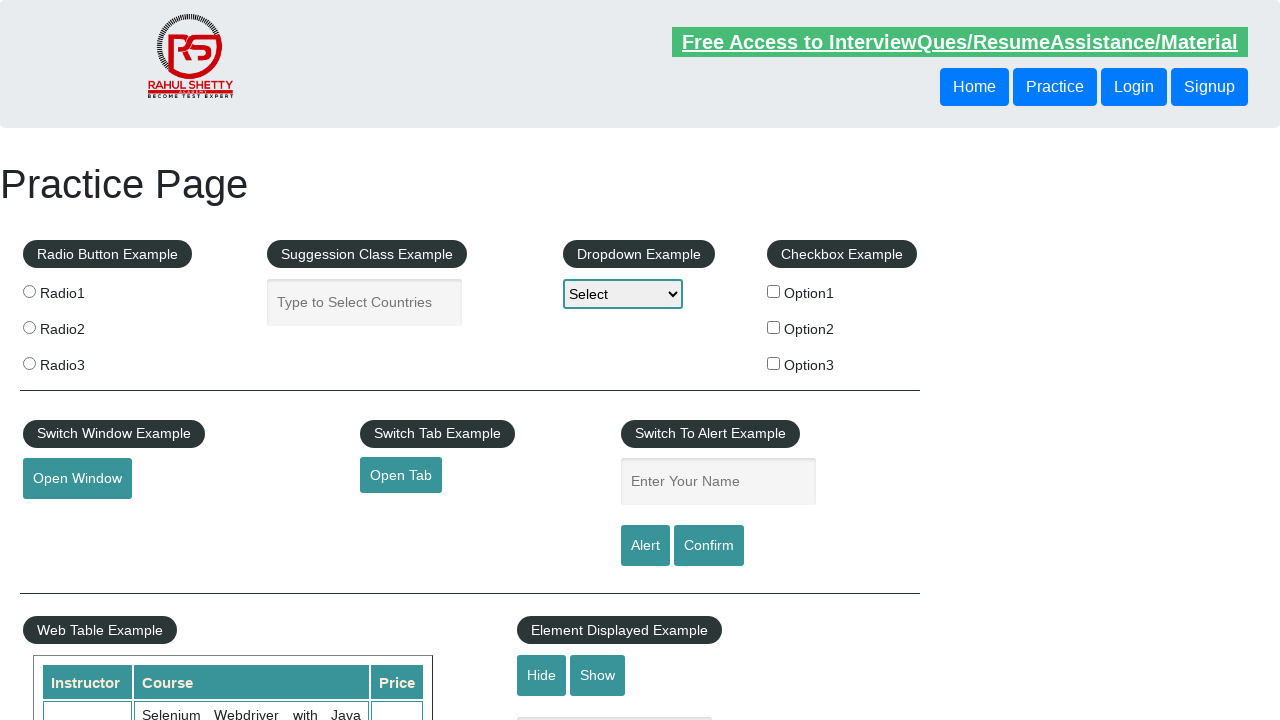

Verified table contains rows
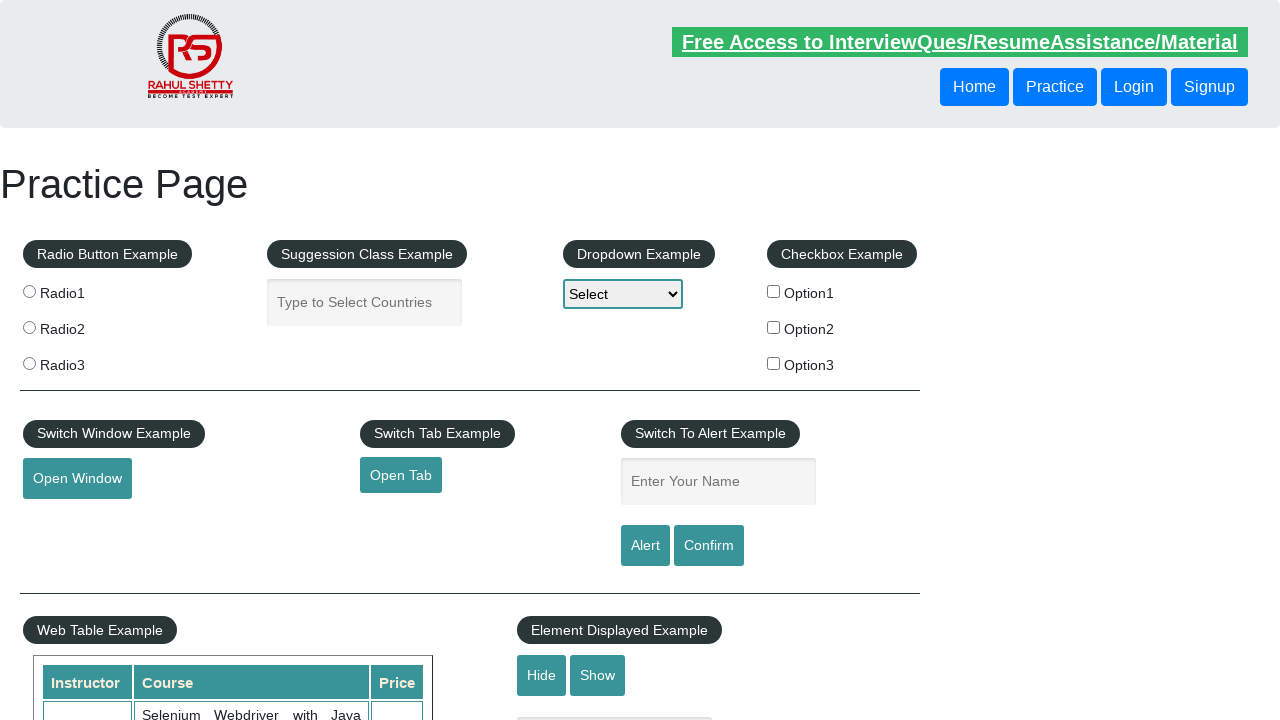

Located header cells in first row
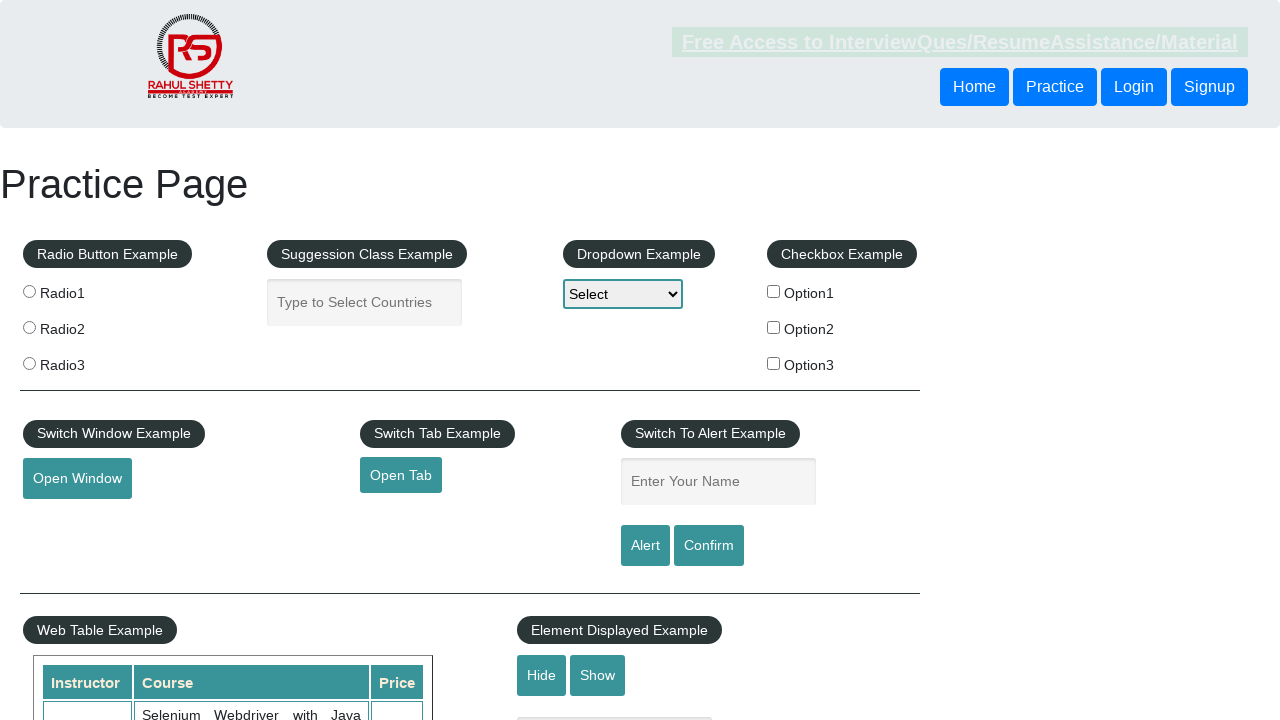

Verified table has header cells
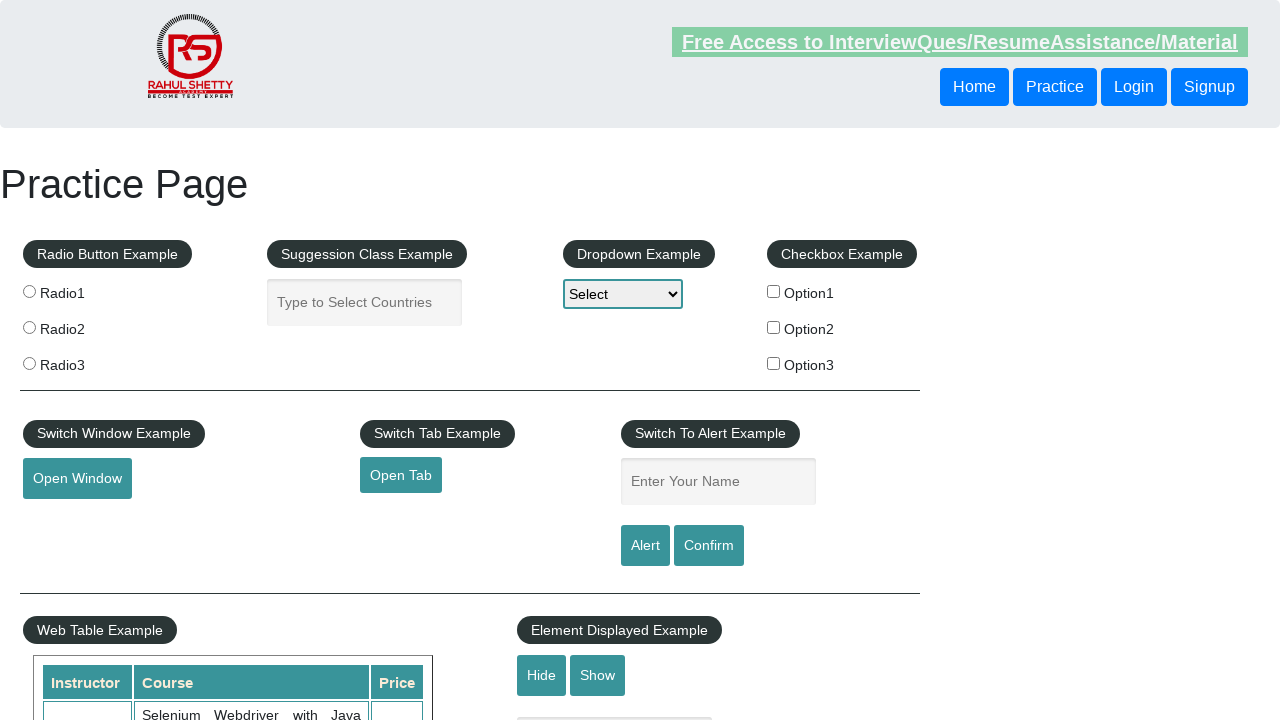

Located data cells in third row
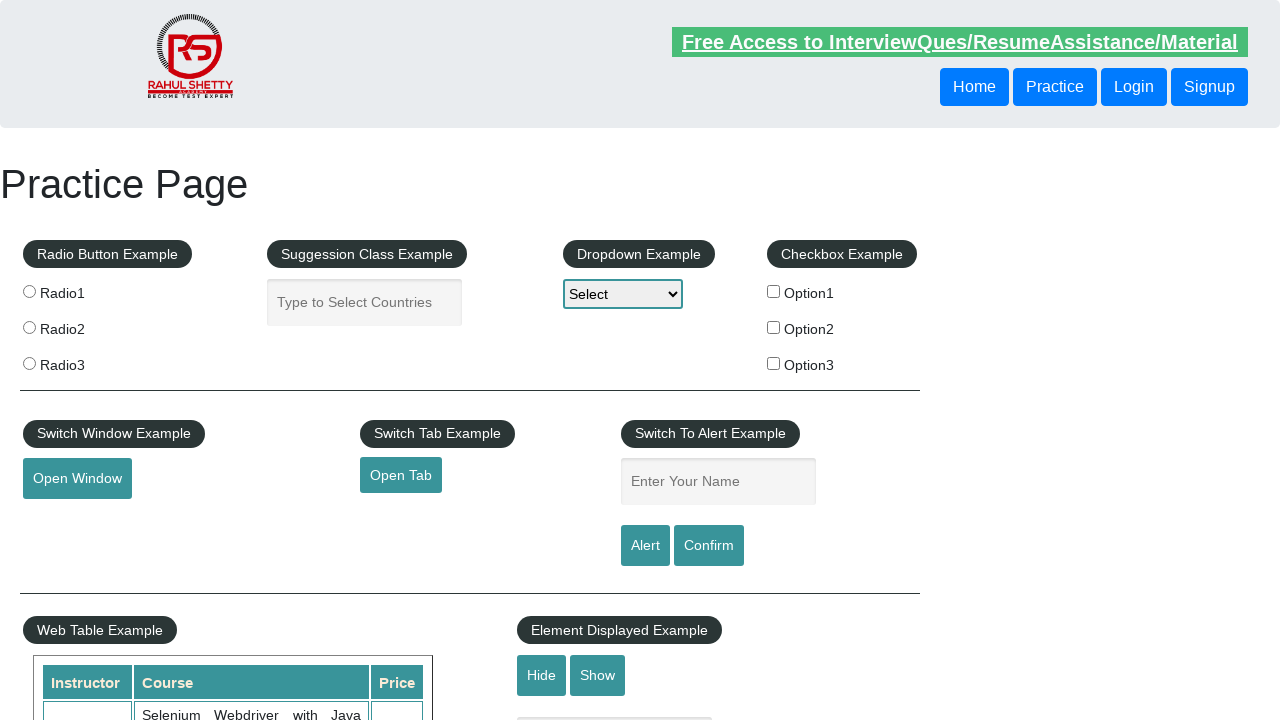

Verified third row contains at least 3 data cells
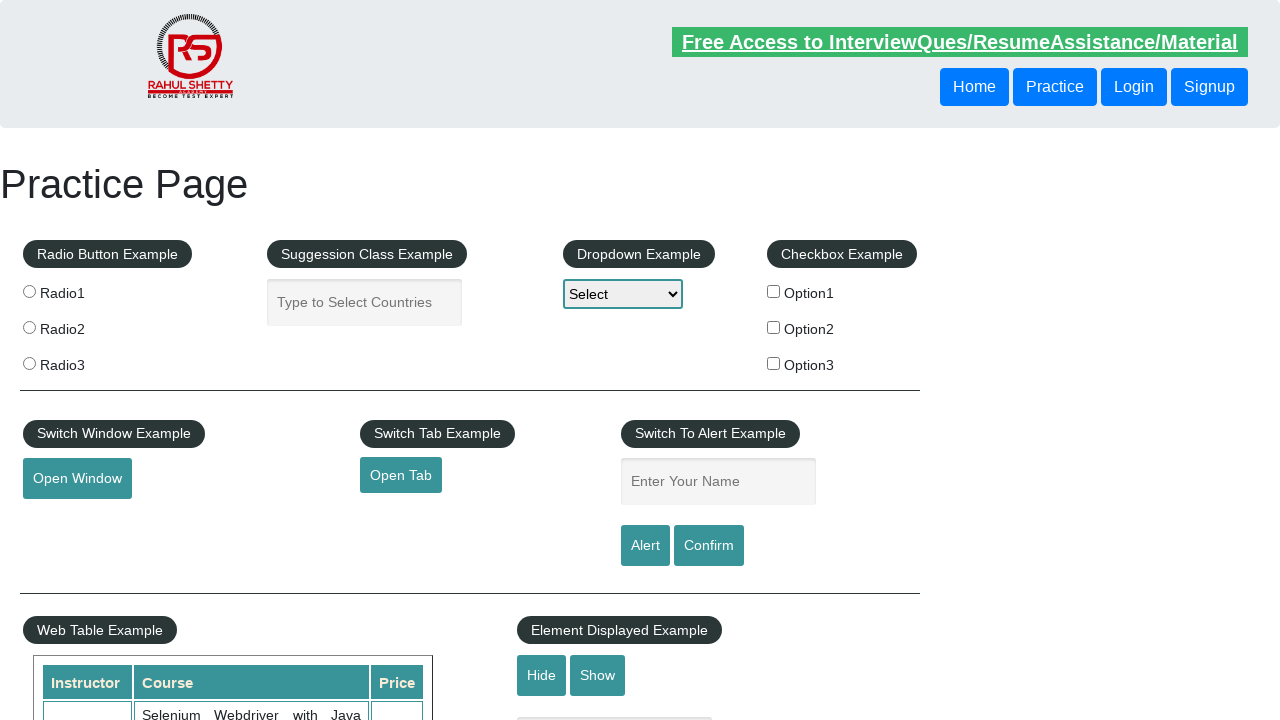

Retrieved text from first cell: 'Rahul Shetty'
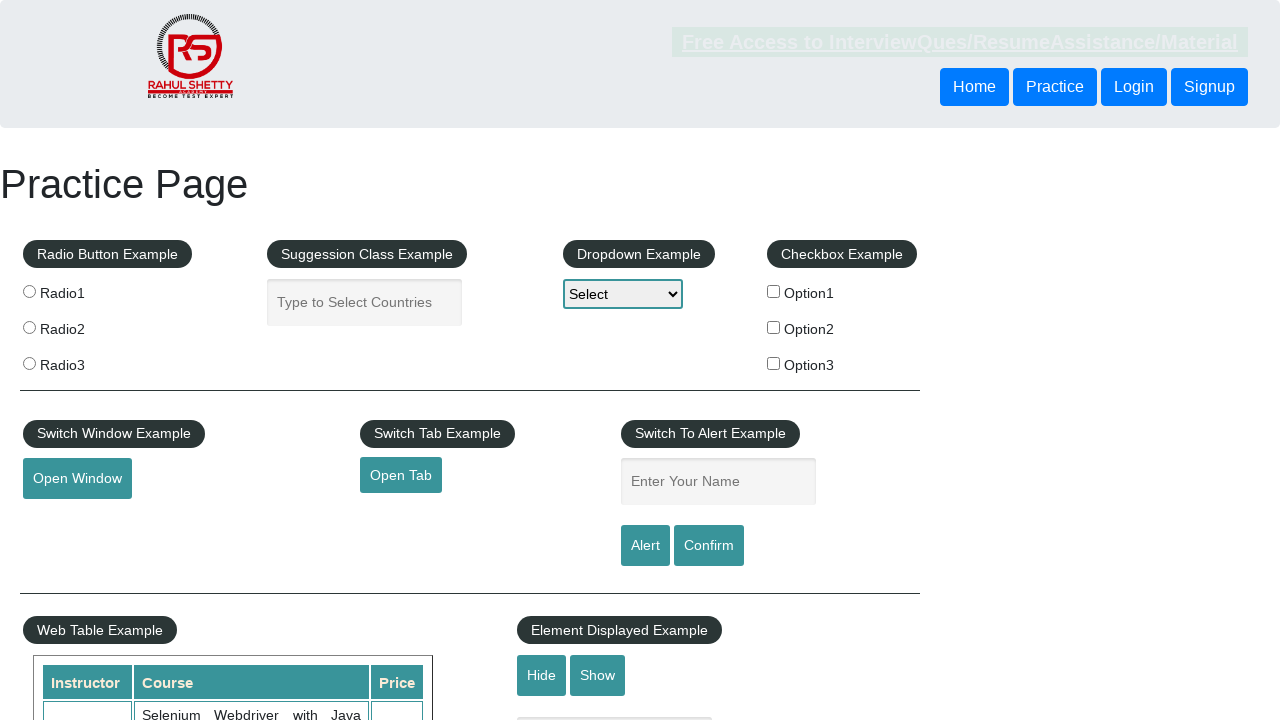

Retrieved text from second cell: 'Learn SQL in Practical + Database Testing from Scratch'
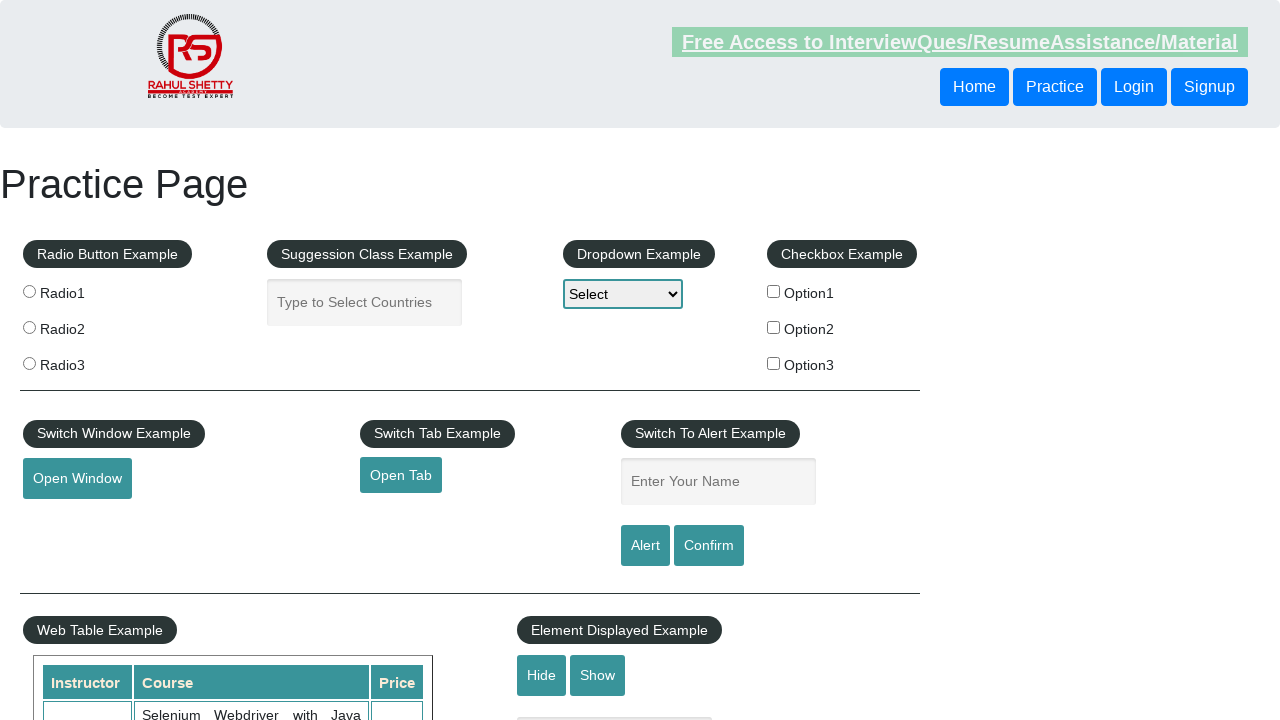

Retrieved text from third cell: '25'
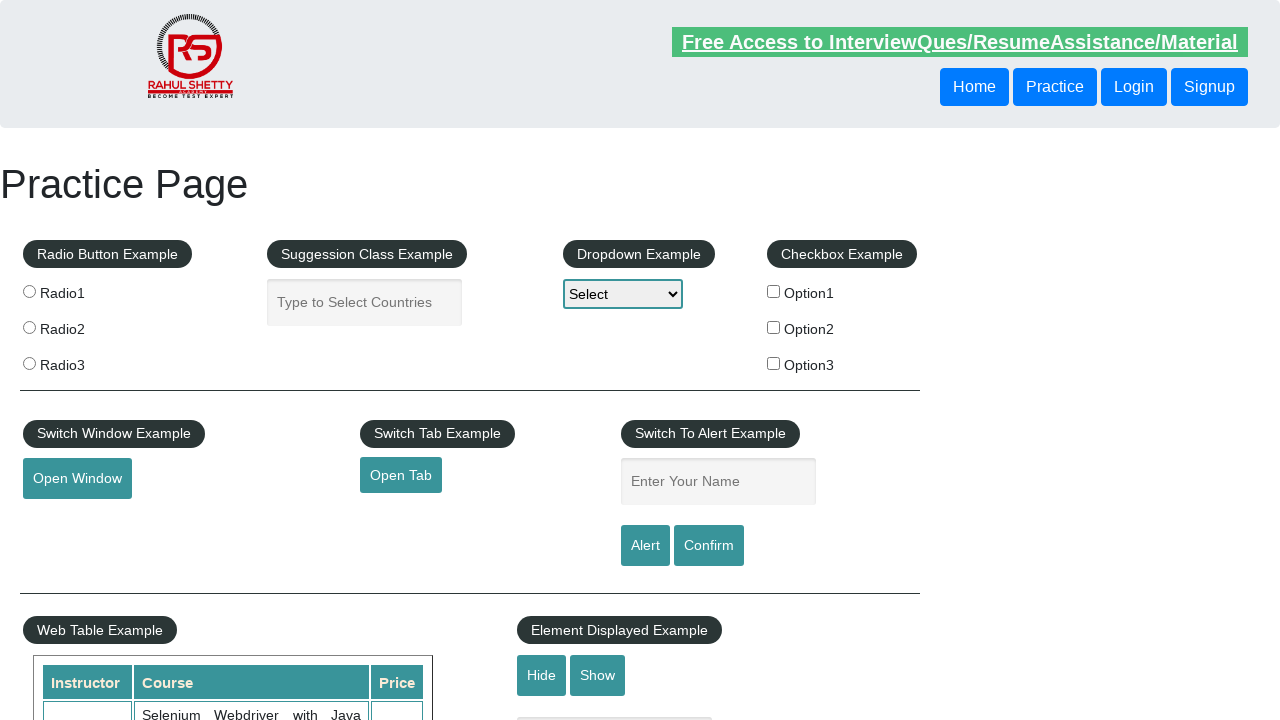

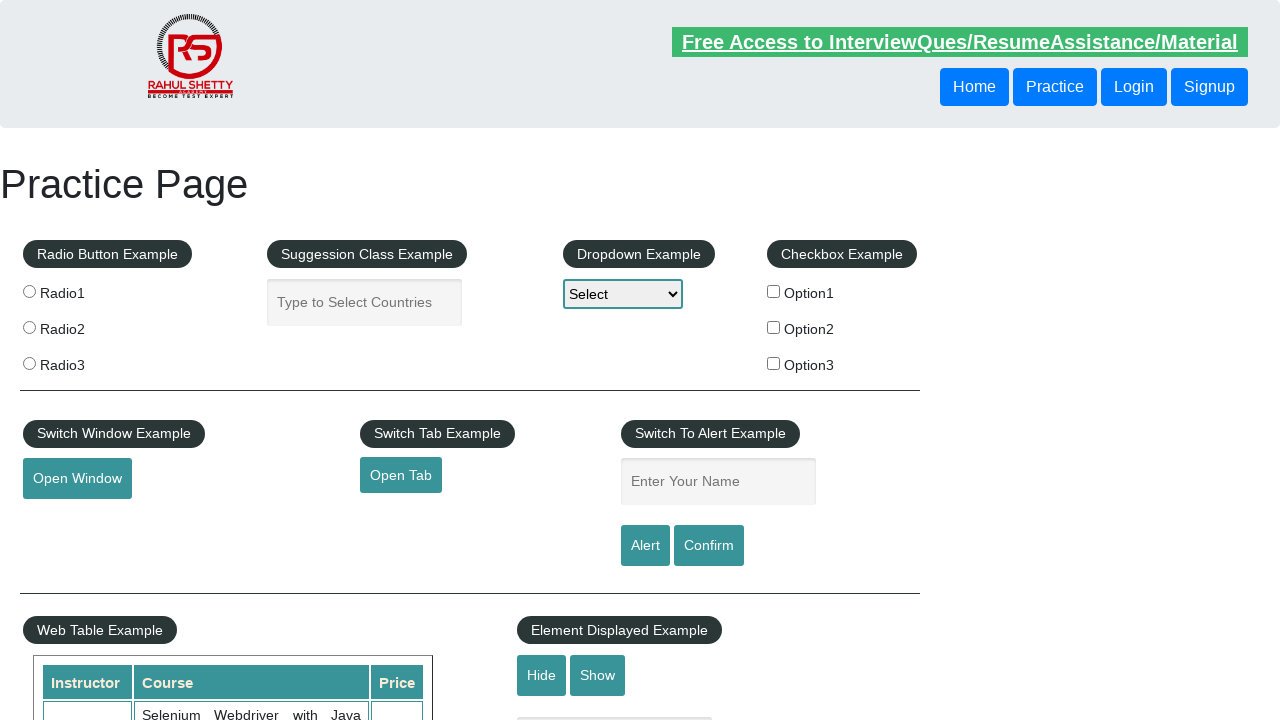